Tests dropdown/select interactions by selecting various options from multiple dropdown menus on the LetCode Drop-Down page.

Starting URL: https://letcode.in/test

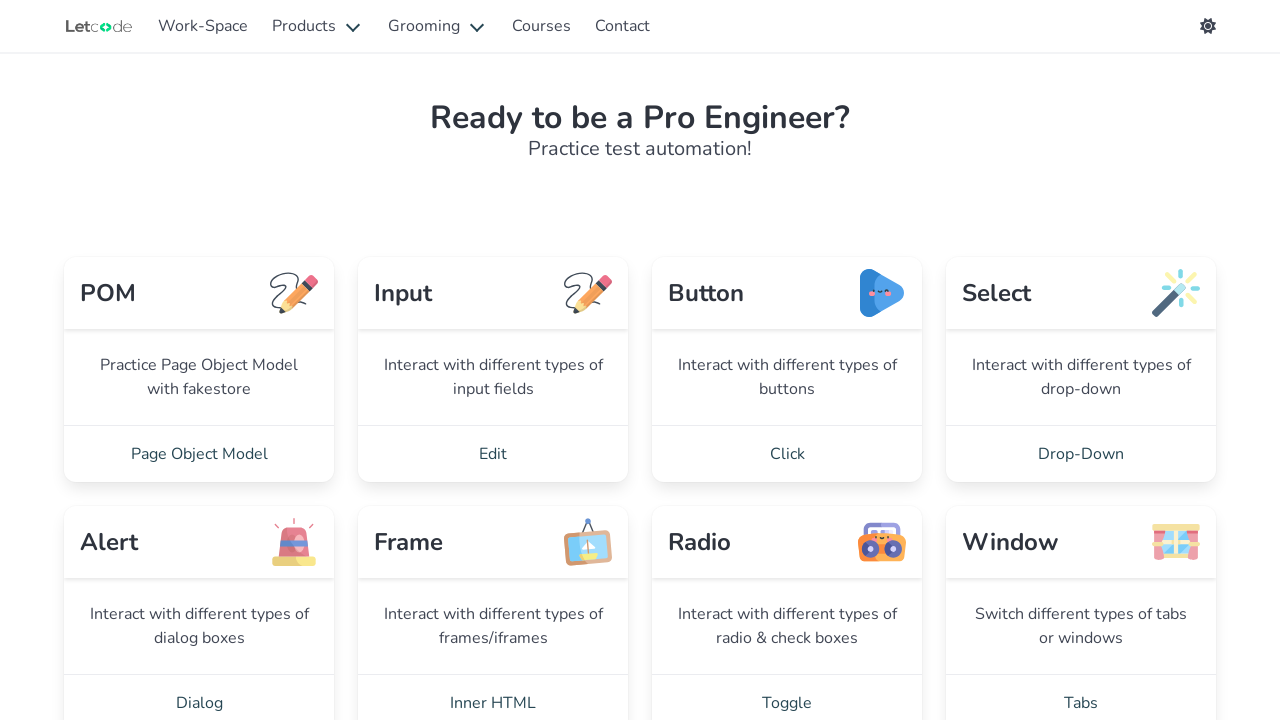

Clicked on Drop-Down navigation link at (1081, 454) on internal:role=link[name="Drop-Down"i]
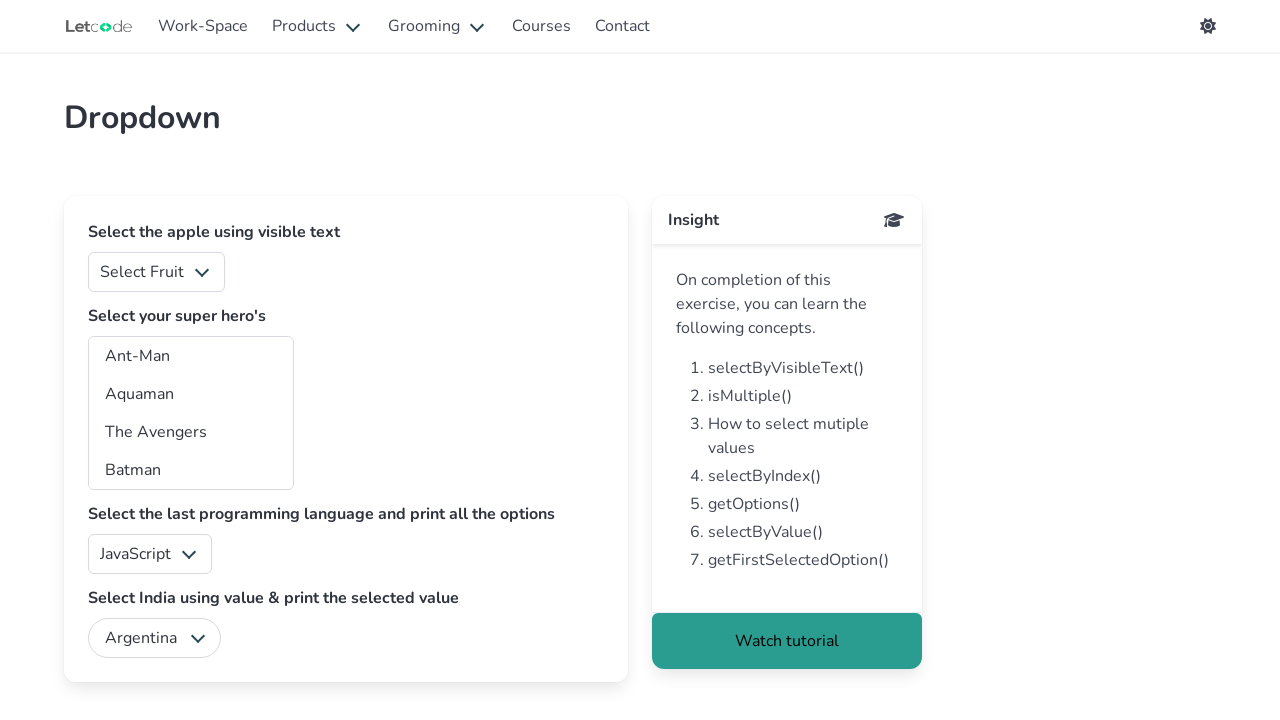

Clicked on fruits dropdown at (156, 272) on #fruits
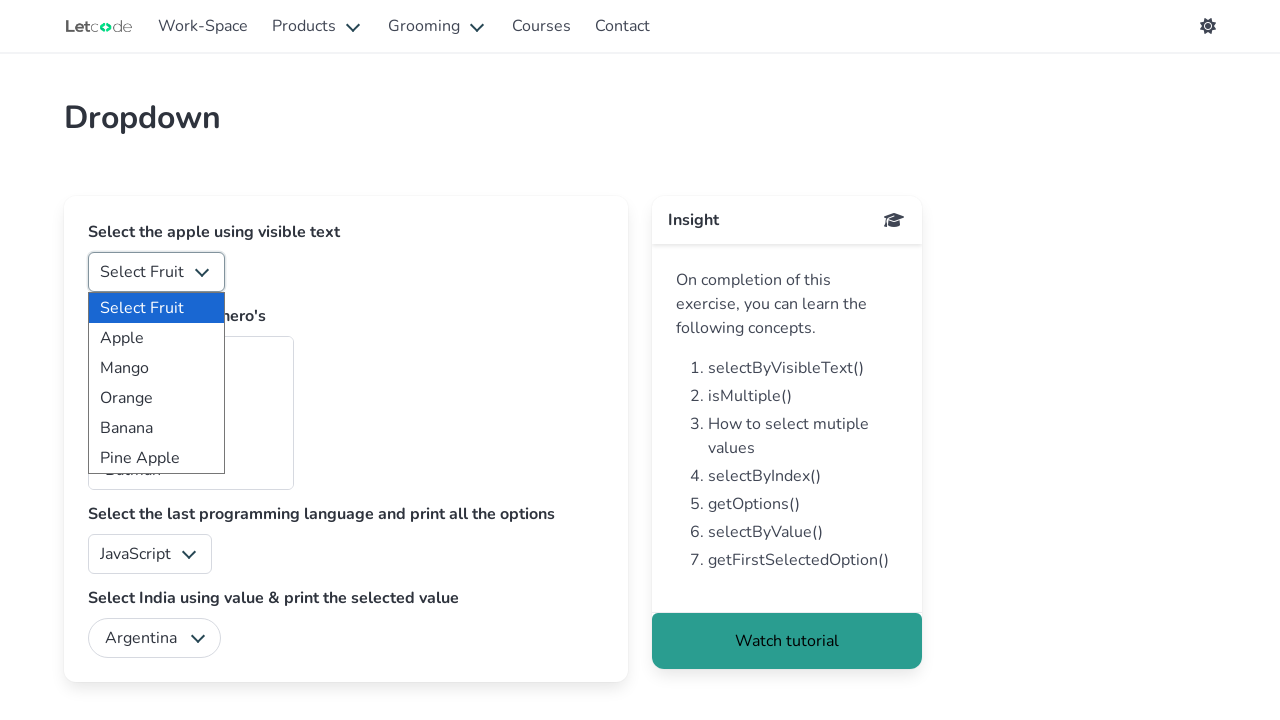

Selected option '1' from fruits dropdown on #fruits
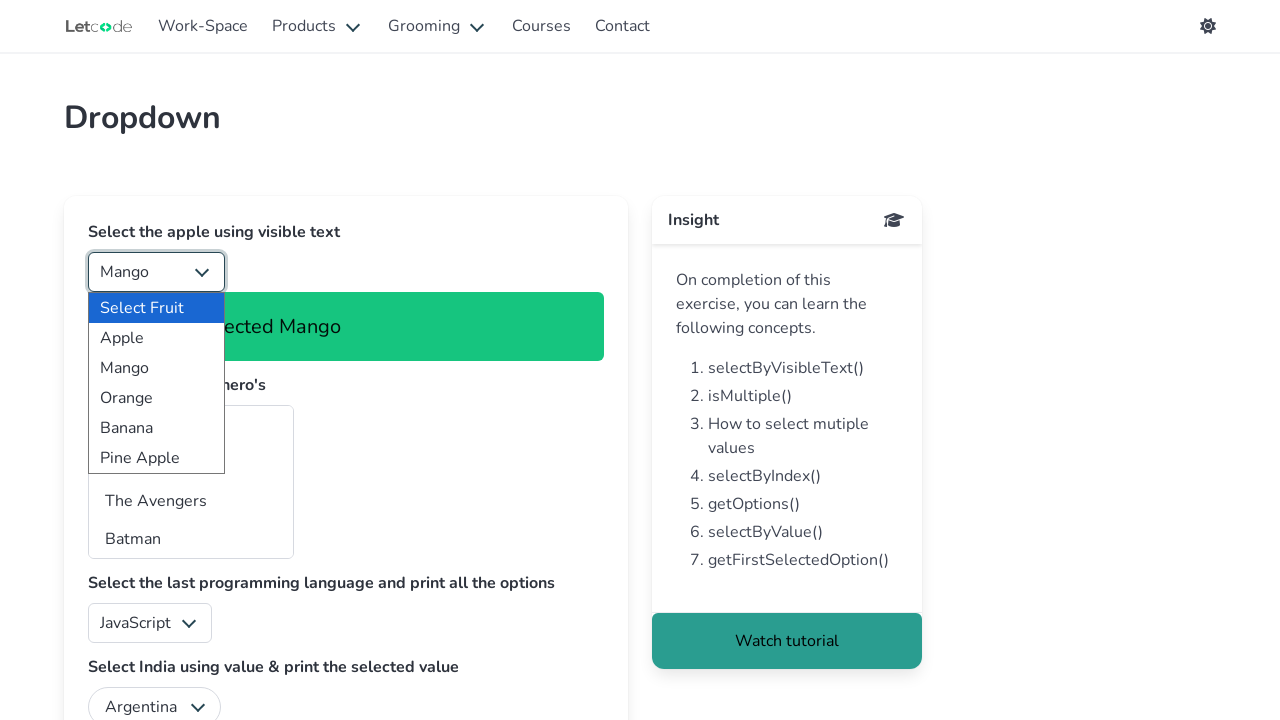

Clicked on superheros dropdown at (191, 482) on #superheros
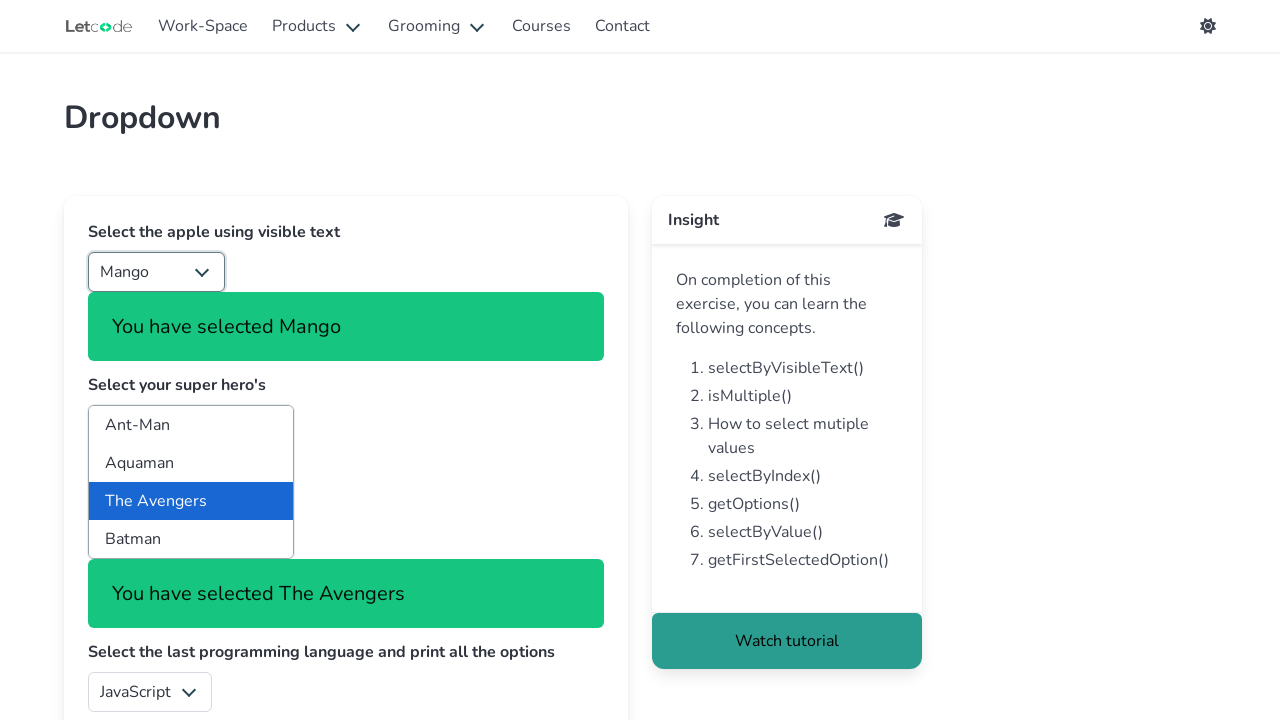

Selected option 'sm' from superheros dropdown on #superheros
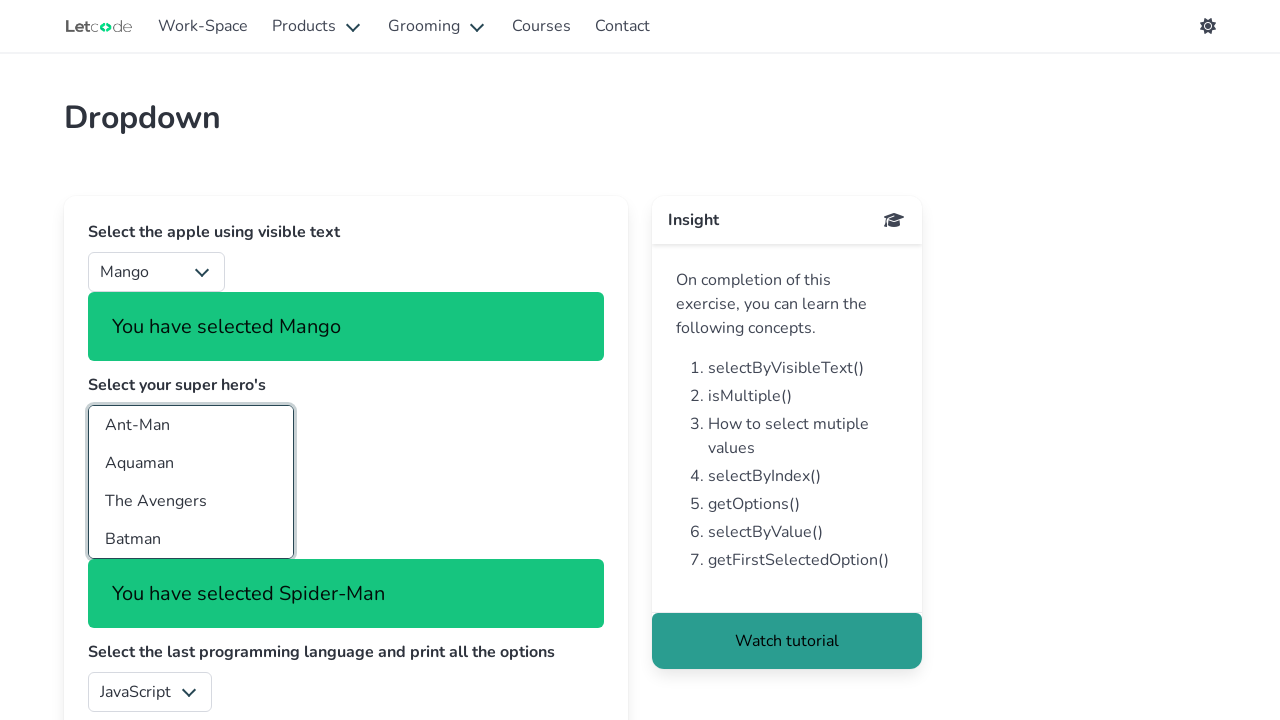

Clicked on languages dropdown at (150, 692) on #lang
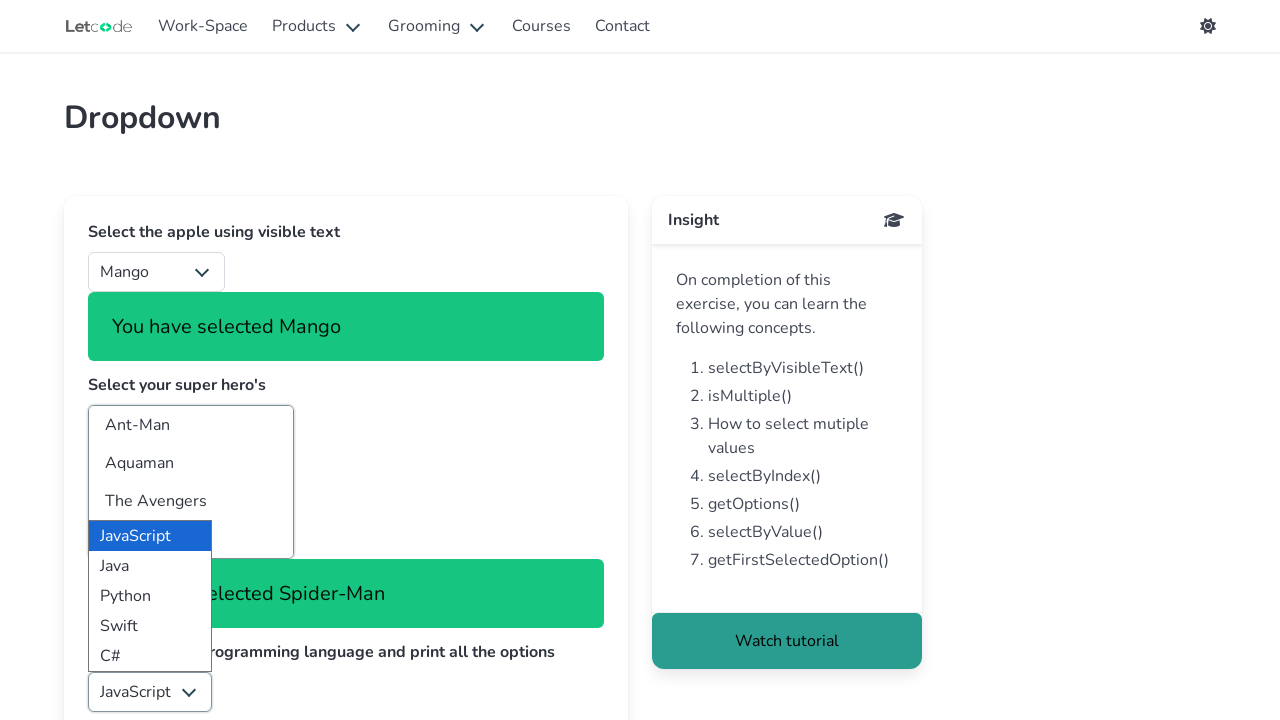

Selected option 'sharp' from languages dropdown on #lang
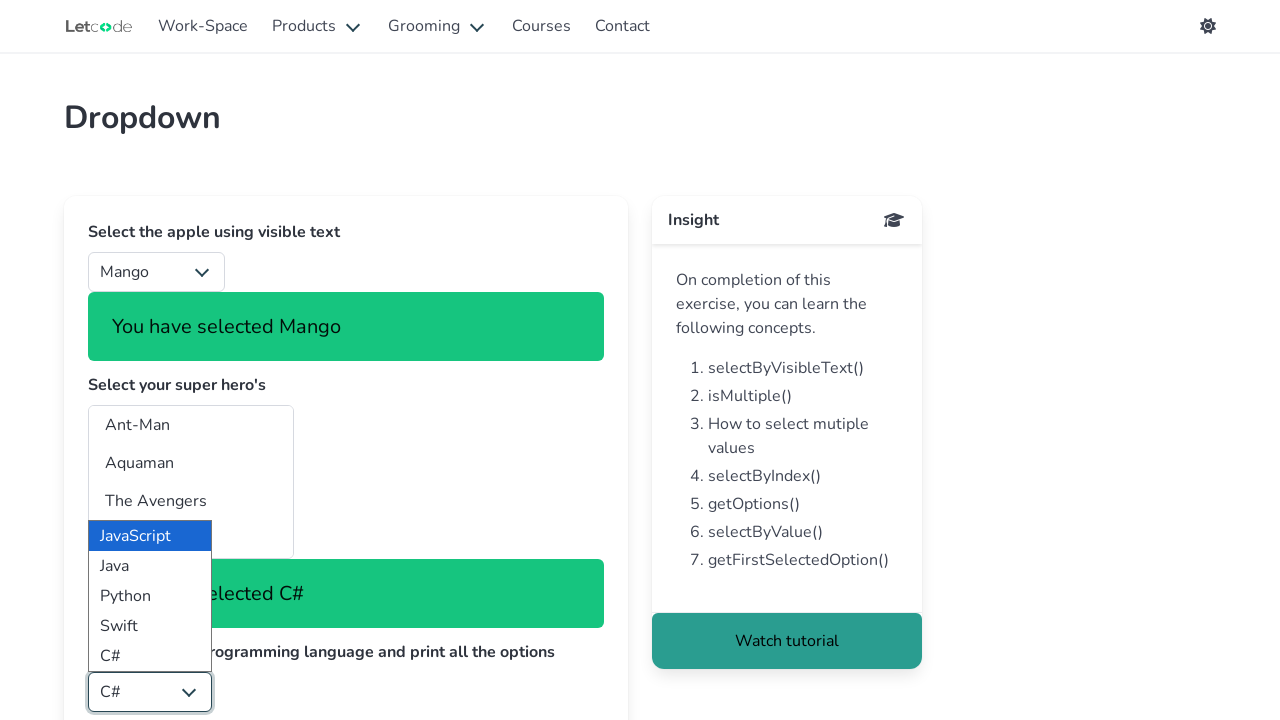

Clicked on country dropdown at (154, 360) on #country
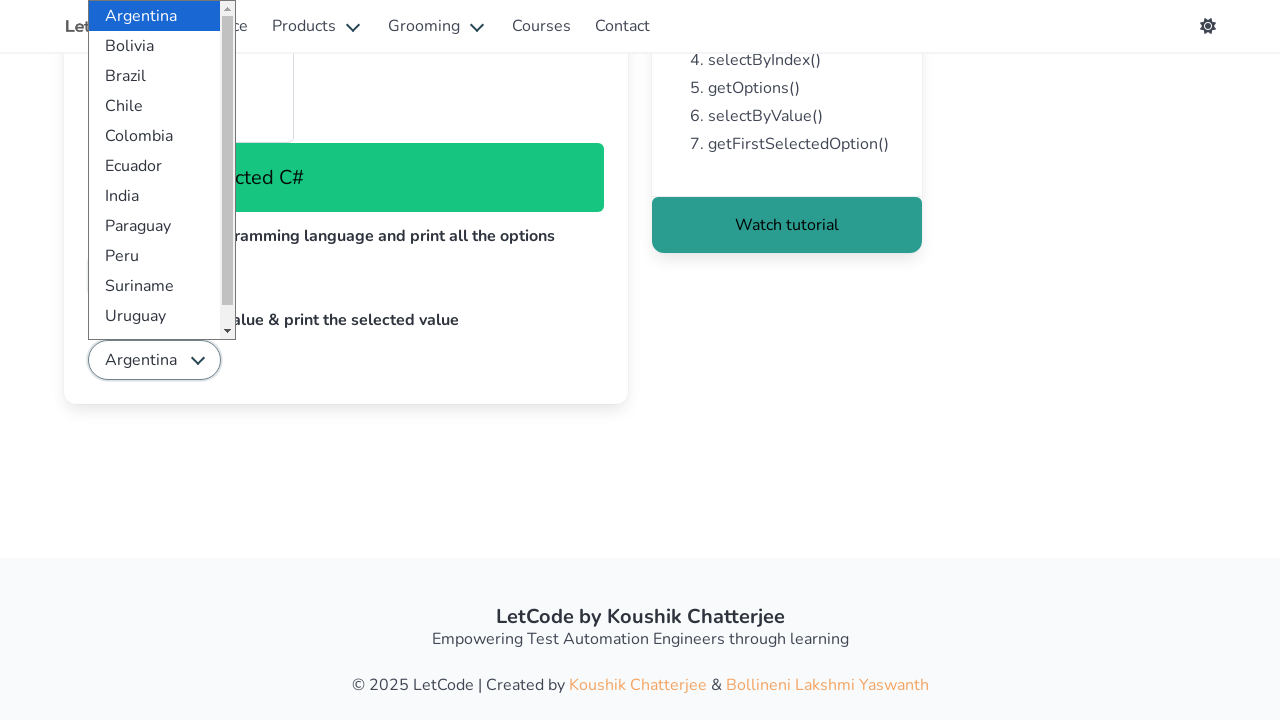

Selected option 'India' from country dropdown on #country
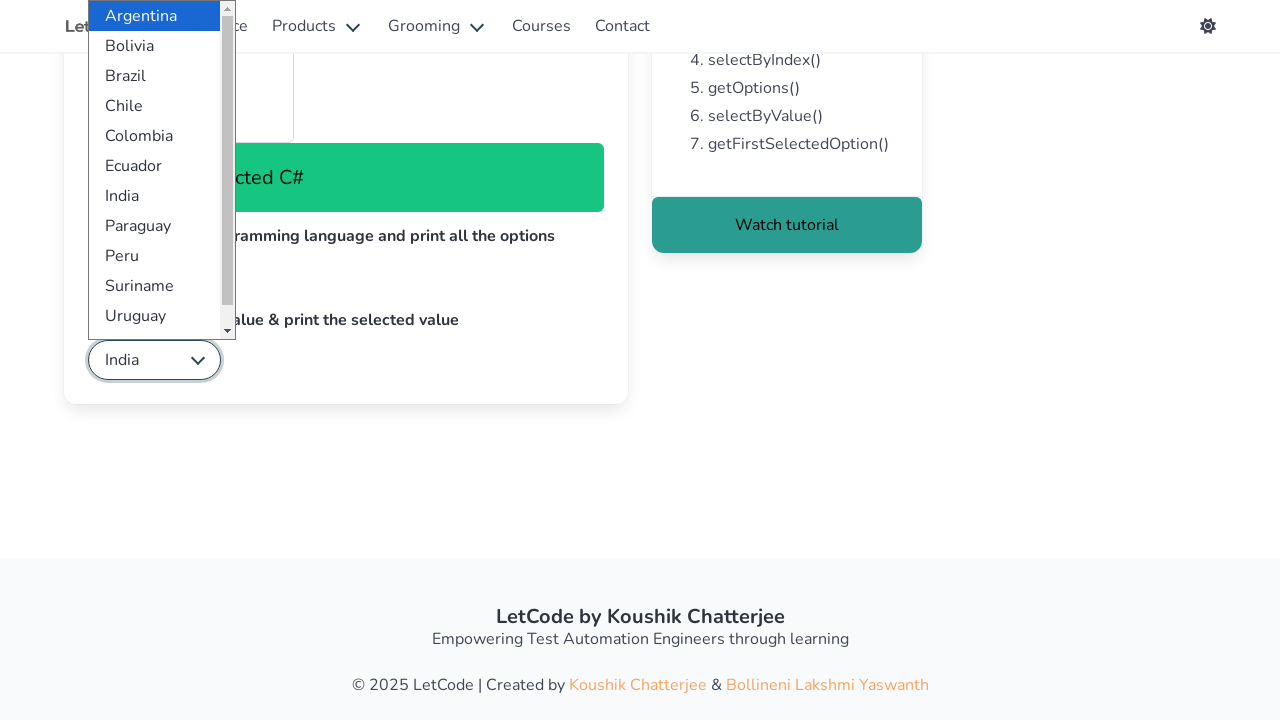

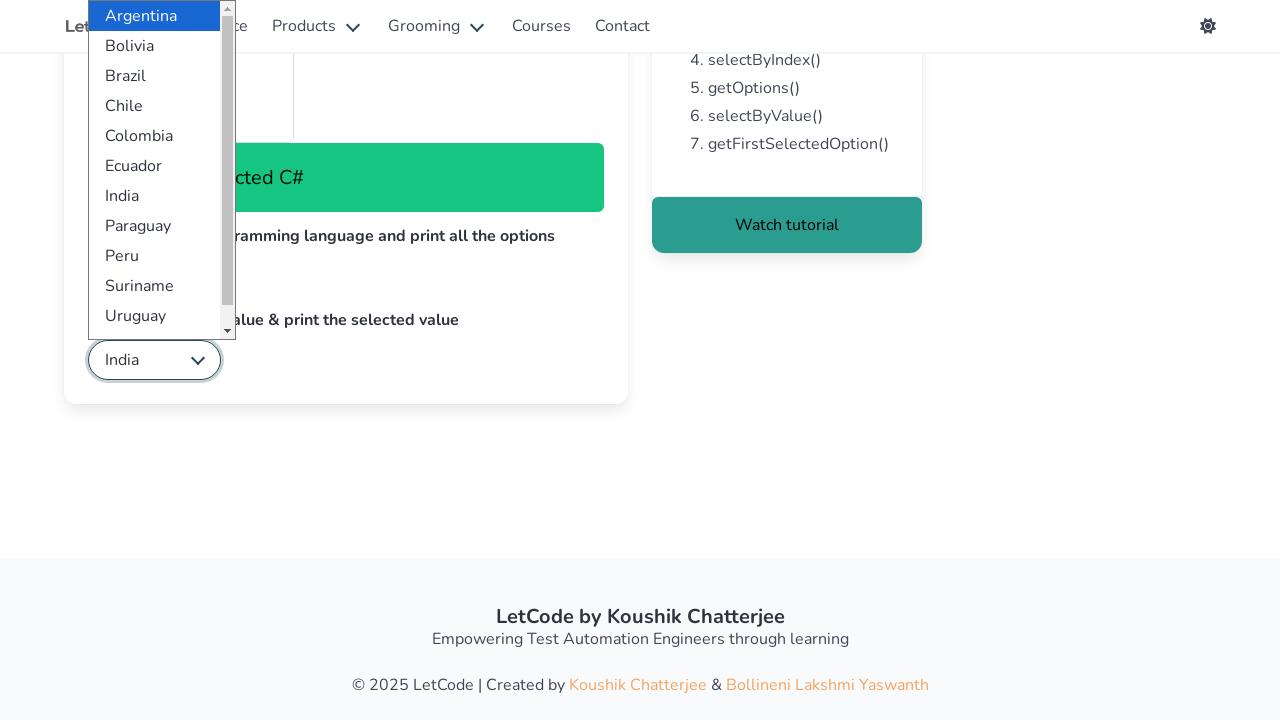